Tests a non-select dropdown element by clicking to open it, verifying the number of options, and selecting the Yahoo option.

Starting URL: https://practice.cydeo.com/dropdown

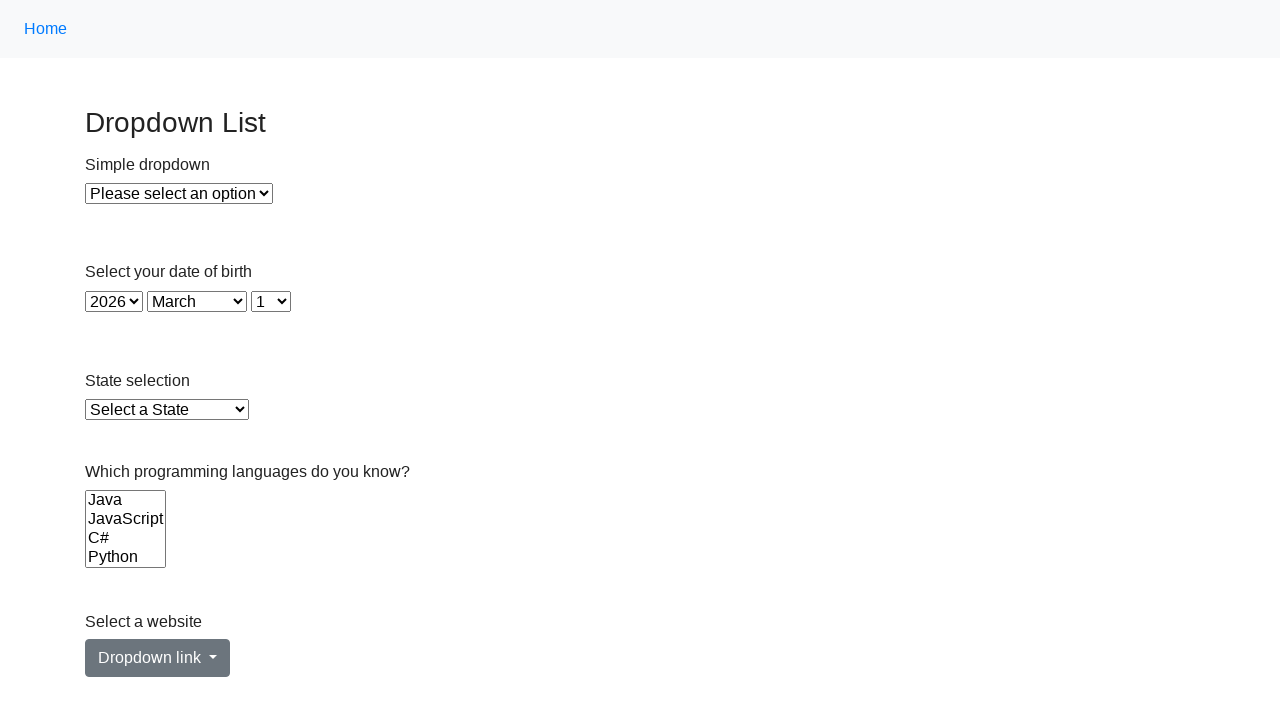

Navigated to dropdown practice page
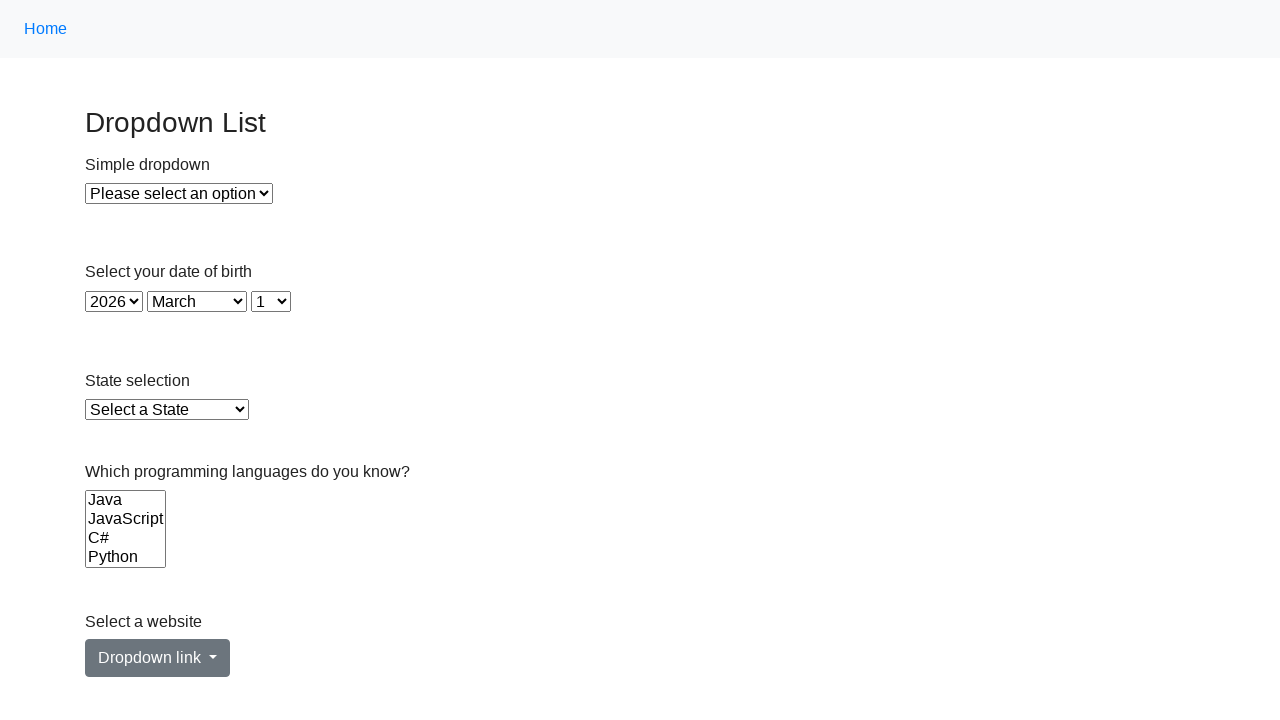

Clicked dropdown menu to open it at (158, 658) on #dropdownMenuLink
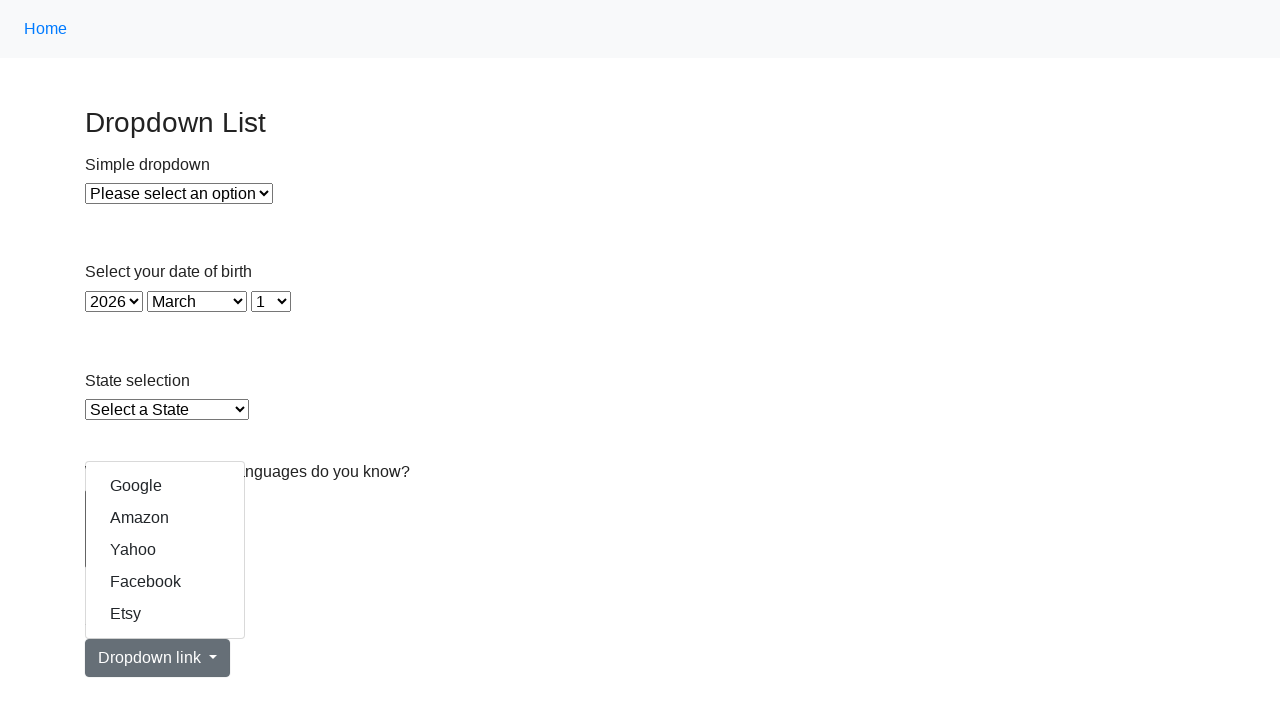

Dropdown options became visible
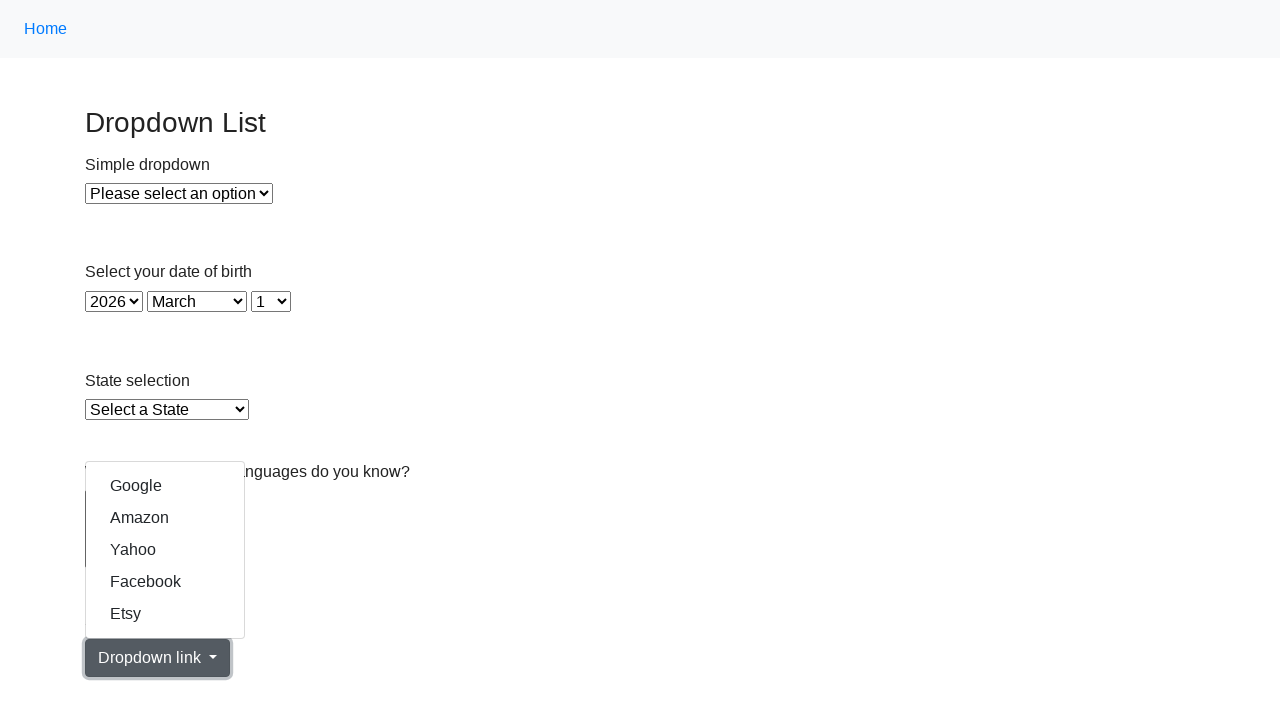

Verified dropdown has exactly 5 options
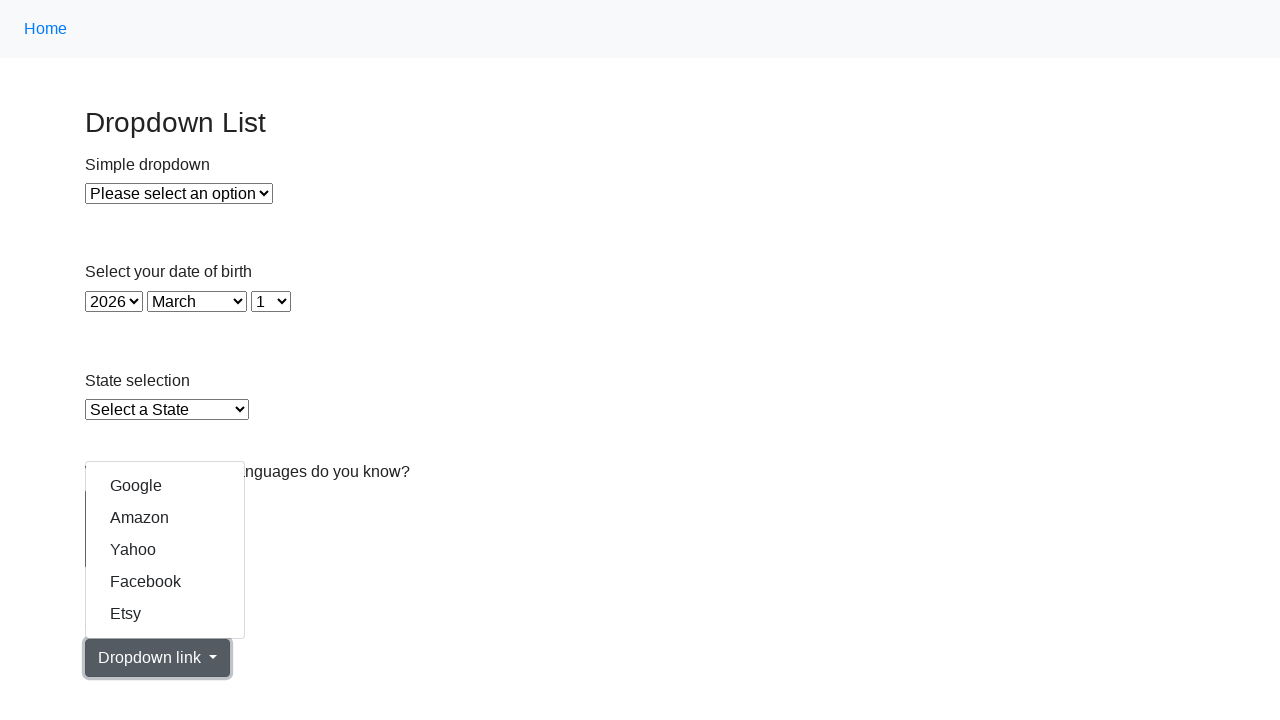

Selected Yahoo option from dropdown at (165, 550) on .dropdown-item >> nth=2
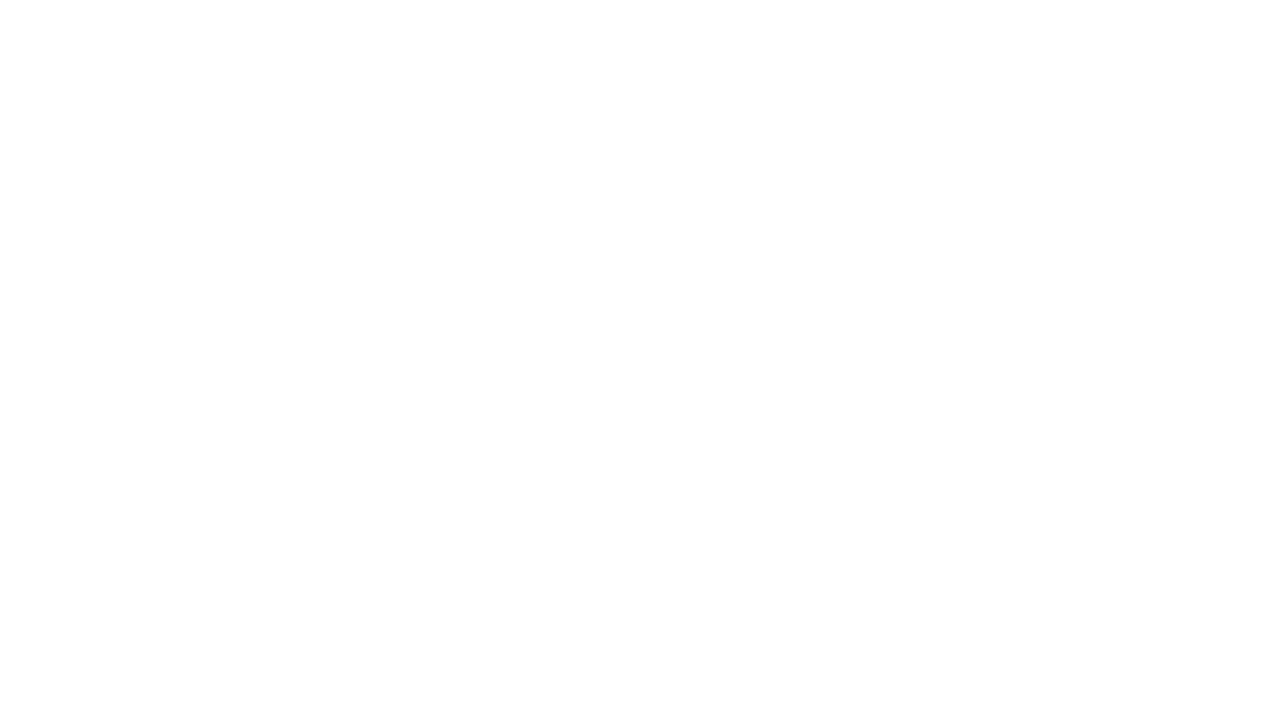

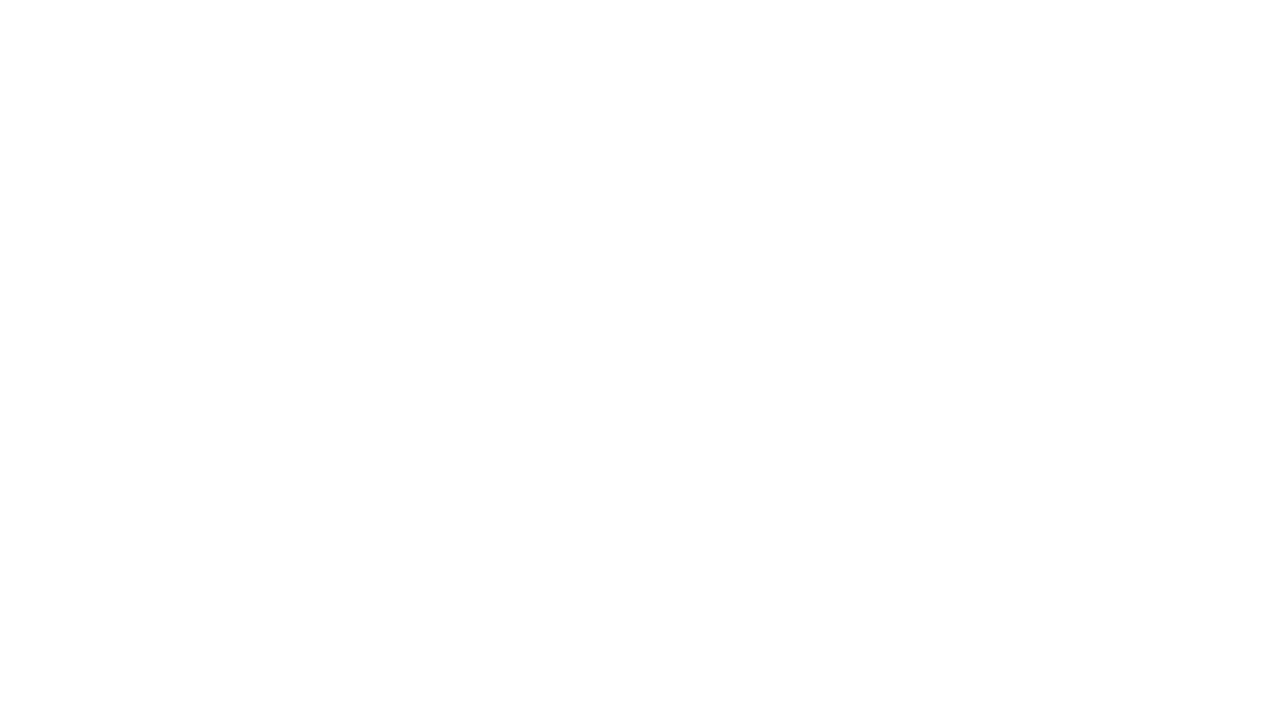